Tests scrolling functionality on a license agreement page by locating a specific section heading ("15. Miscellaneous") and scrolling the page to bring that element into view.

Starting URL: https://www.actitime.com/license-agreement

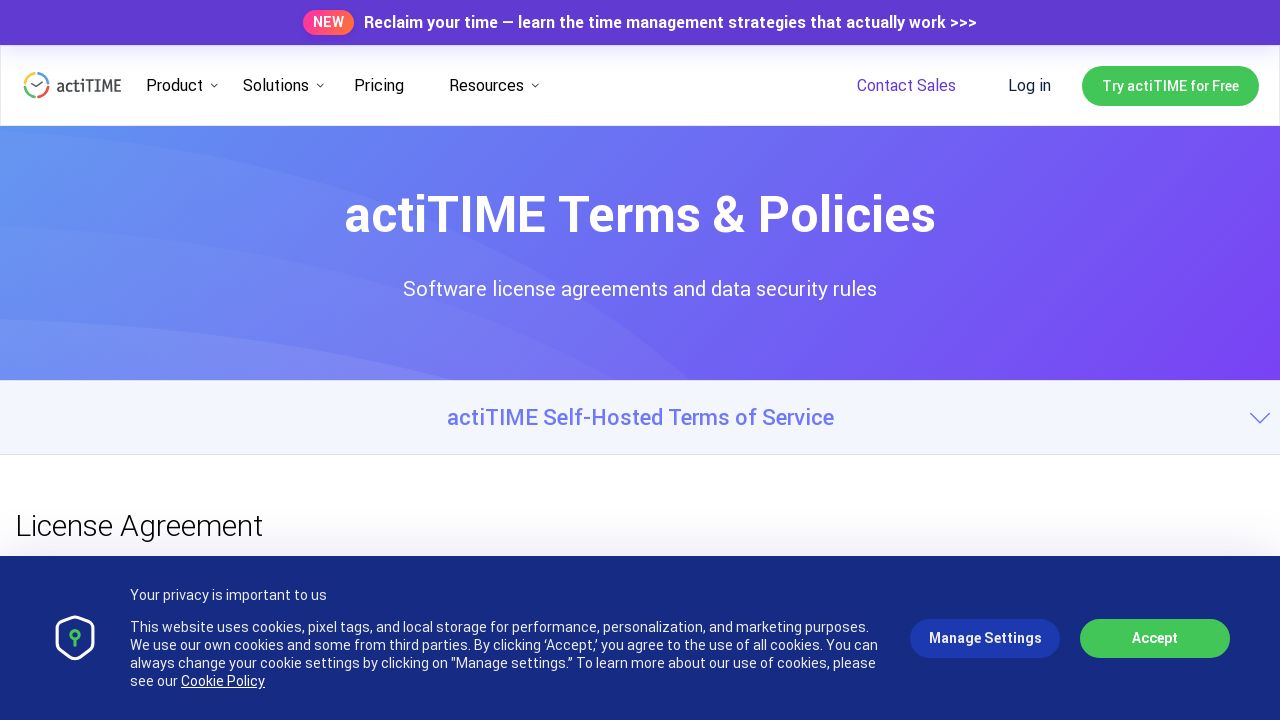

Located target heading '15. Miscellaneous' on the page
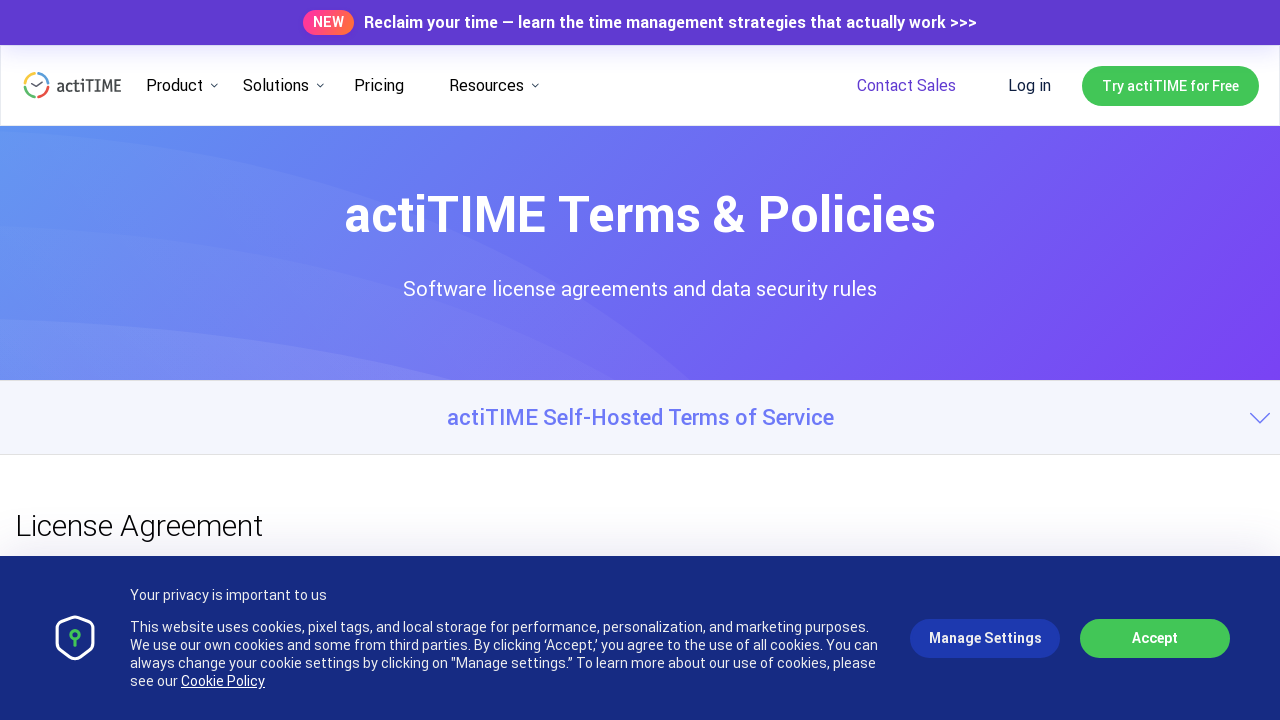

Scrolled page to bring '15. Miscellaneous' section into view
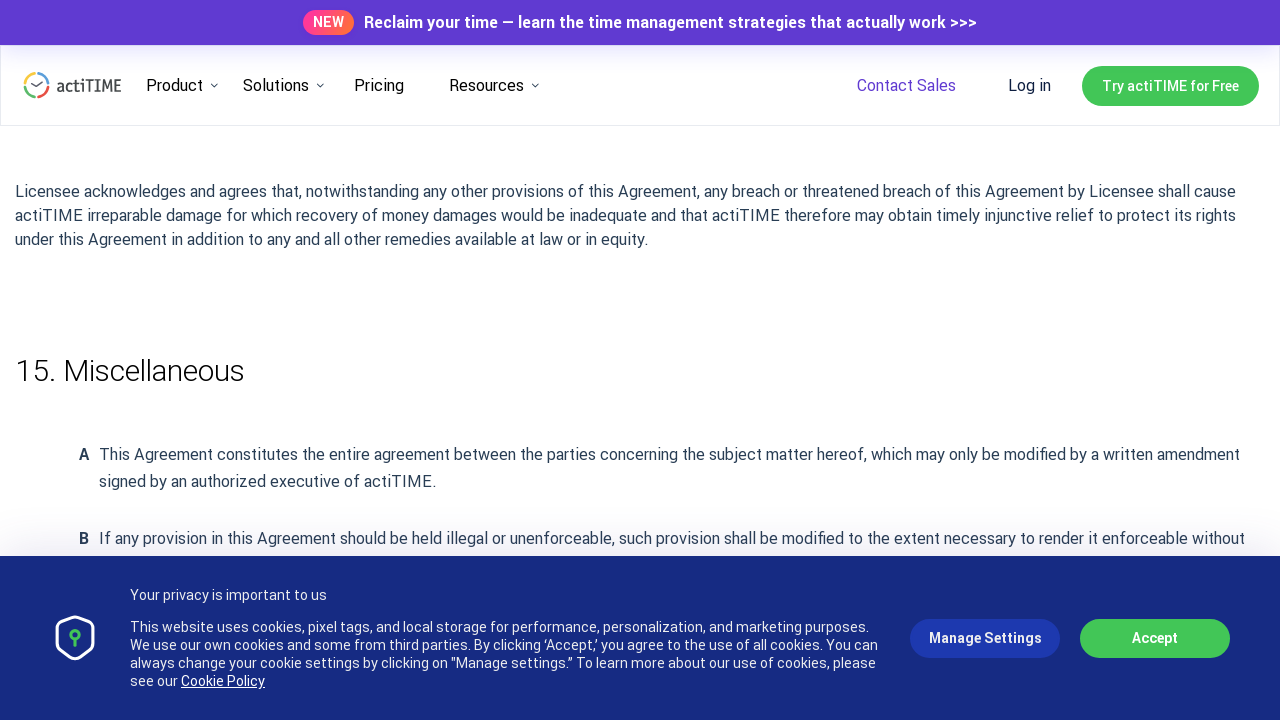

Verified '15. Miscellaneous' heading is now visible in viewport
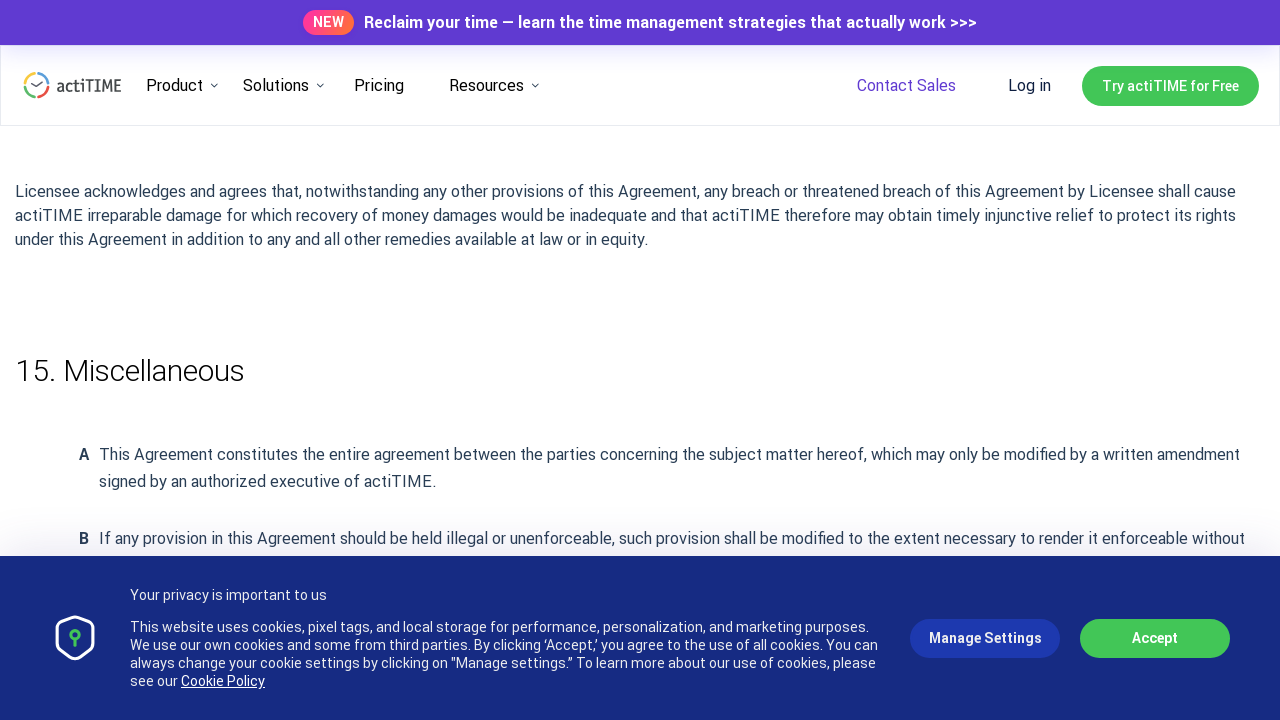

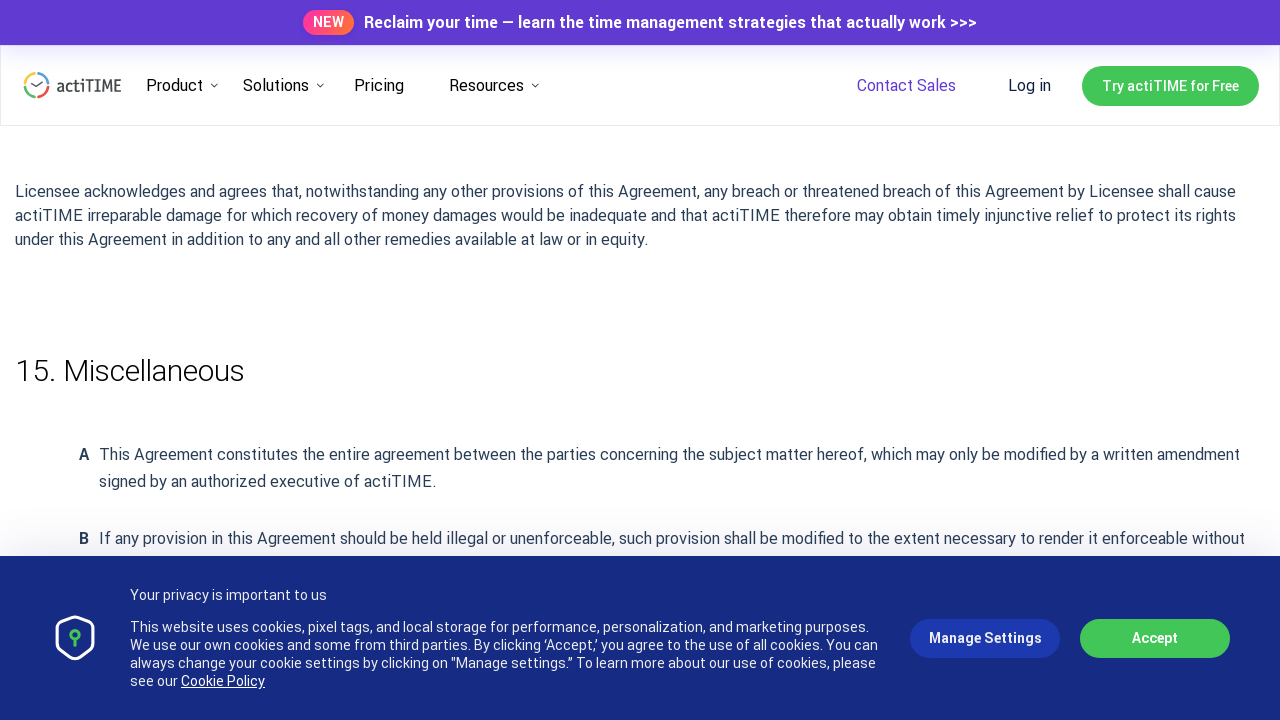